Tests a web form by filling text input, password field, selecting from dropdown, entering a date, and submitting the form to verify successful submission.

Starting URL: https://www.selenium.dev/selenium/web/web-form.html

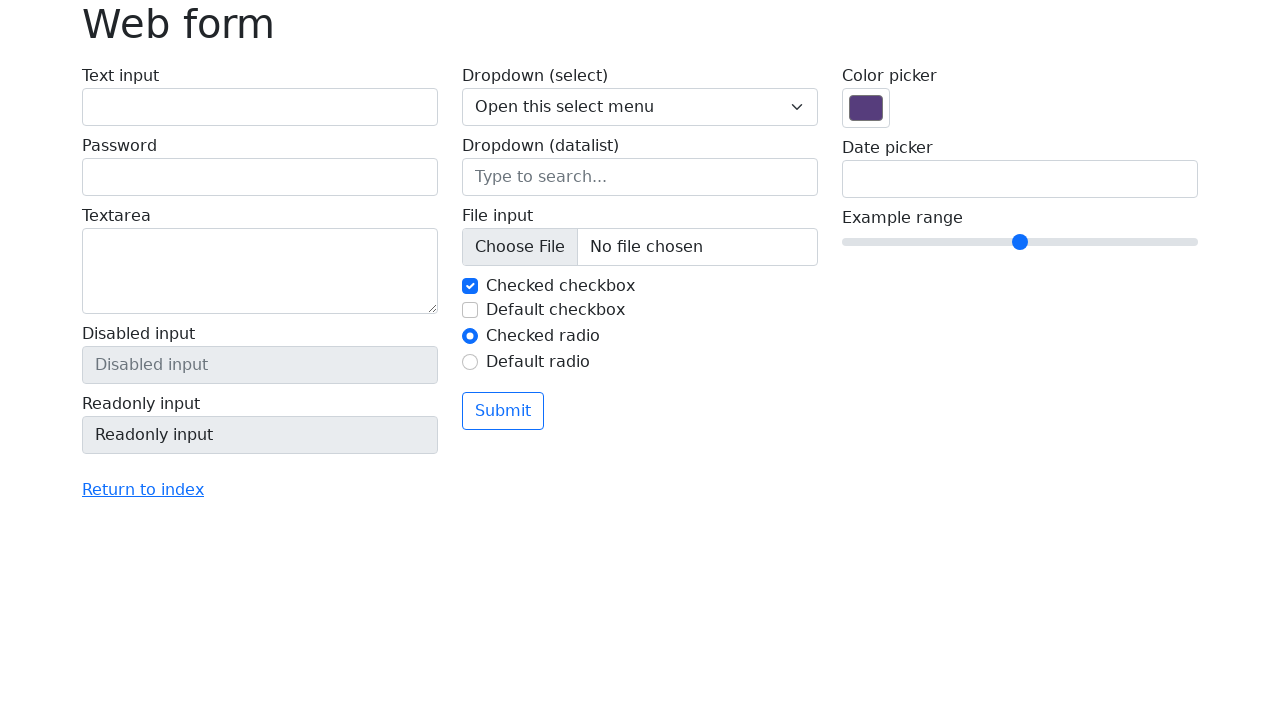

Navigated to web form page
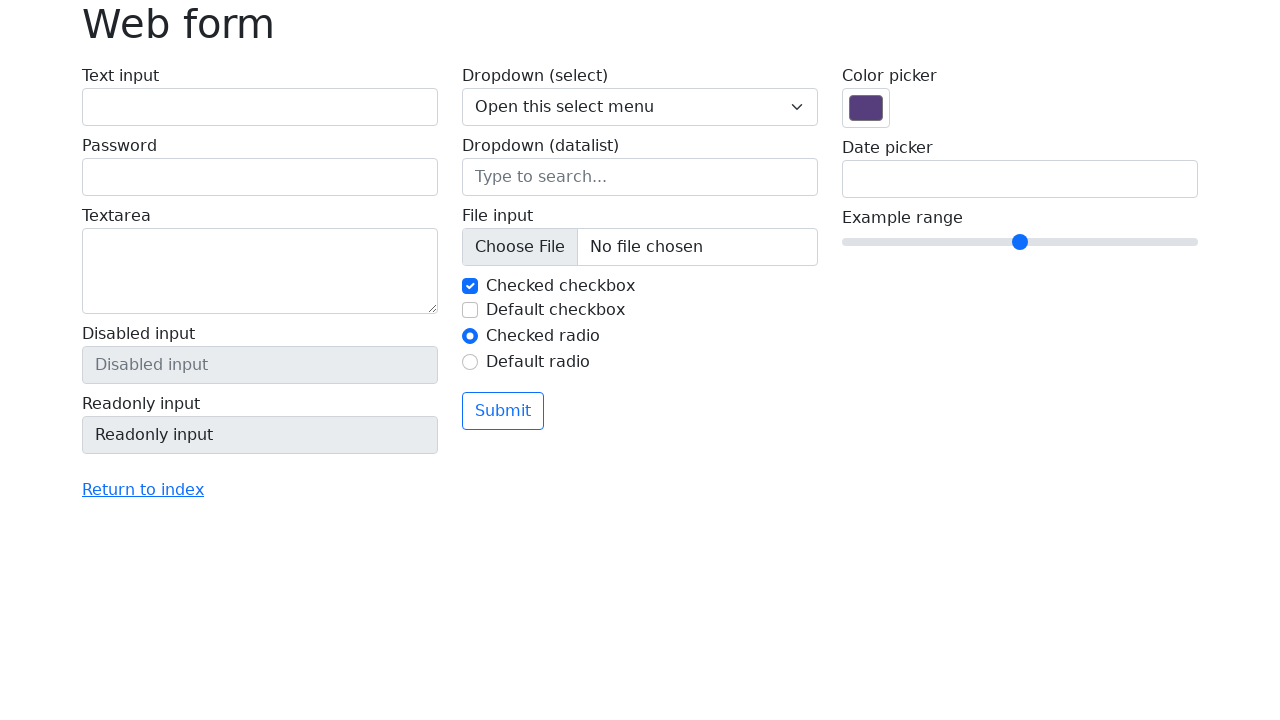

Filled text input field with 'Selenium' on #my-text-id
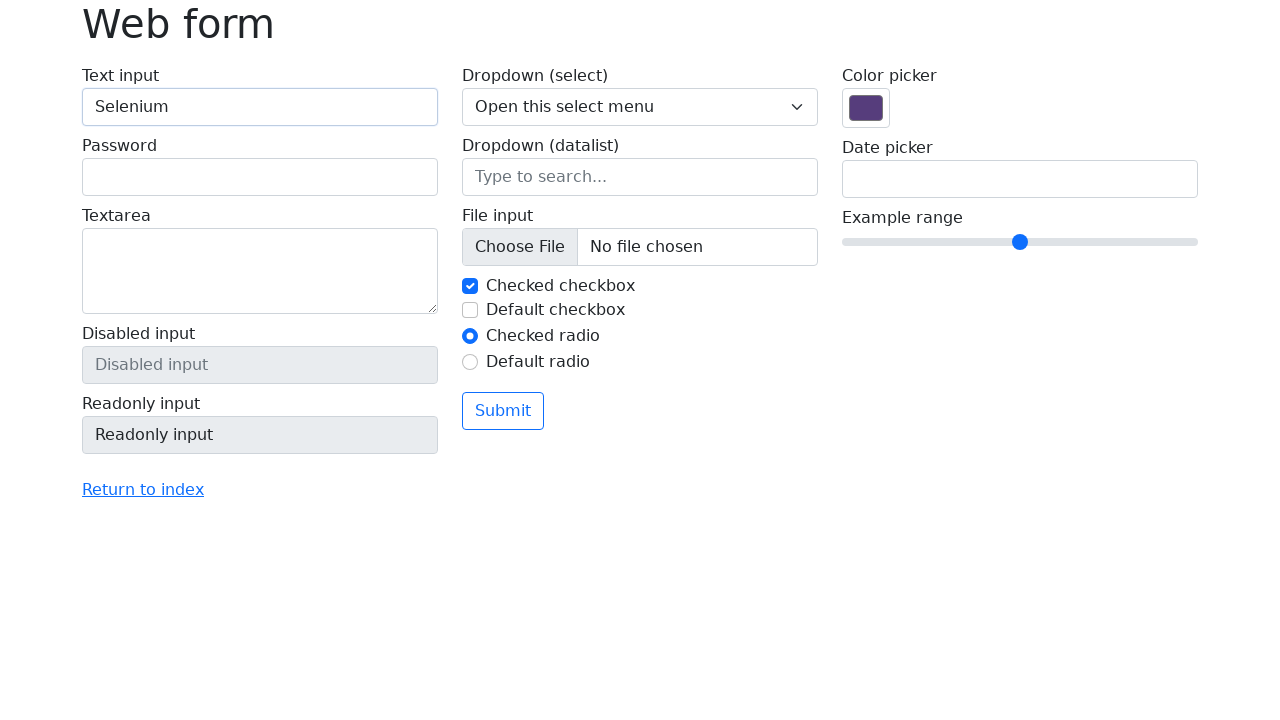

Filled password field with 'Selenium' on input[name='my-password']
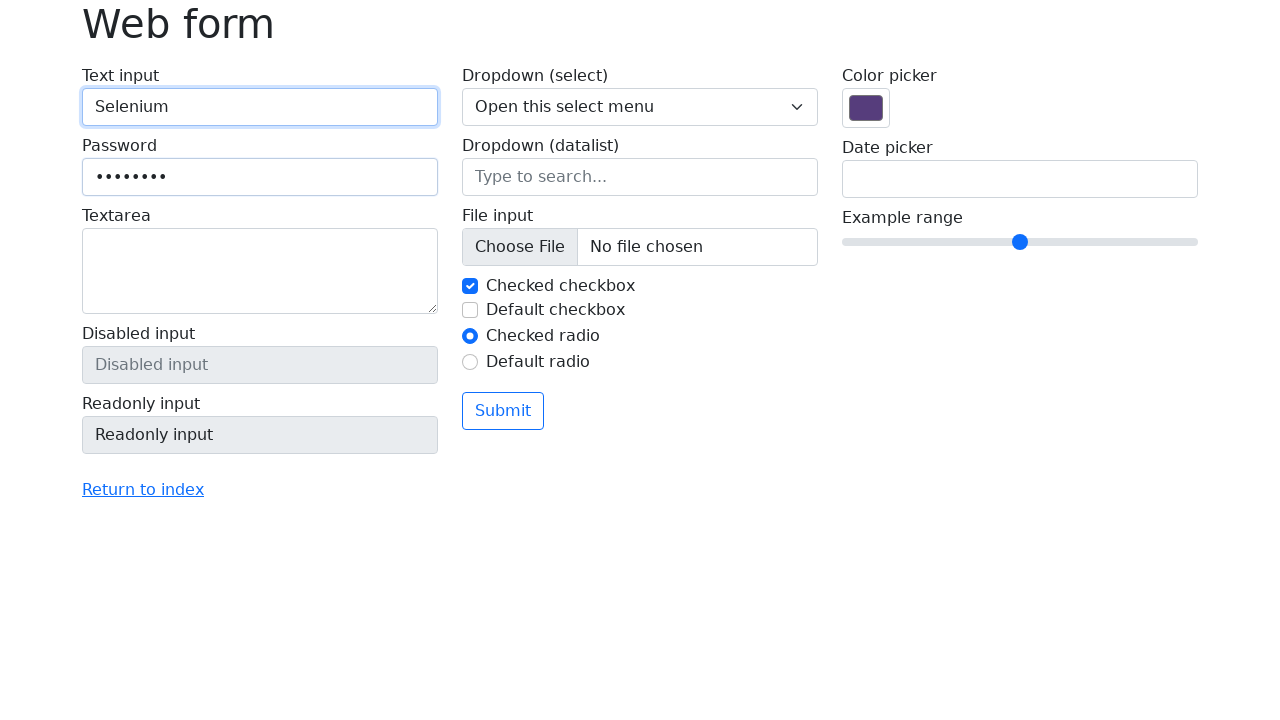

Selected option '2' from dropdown menu on select[name='my-select']
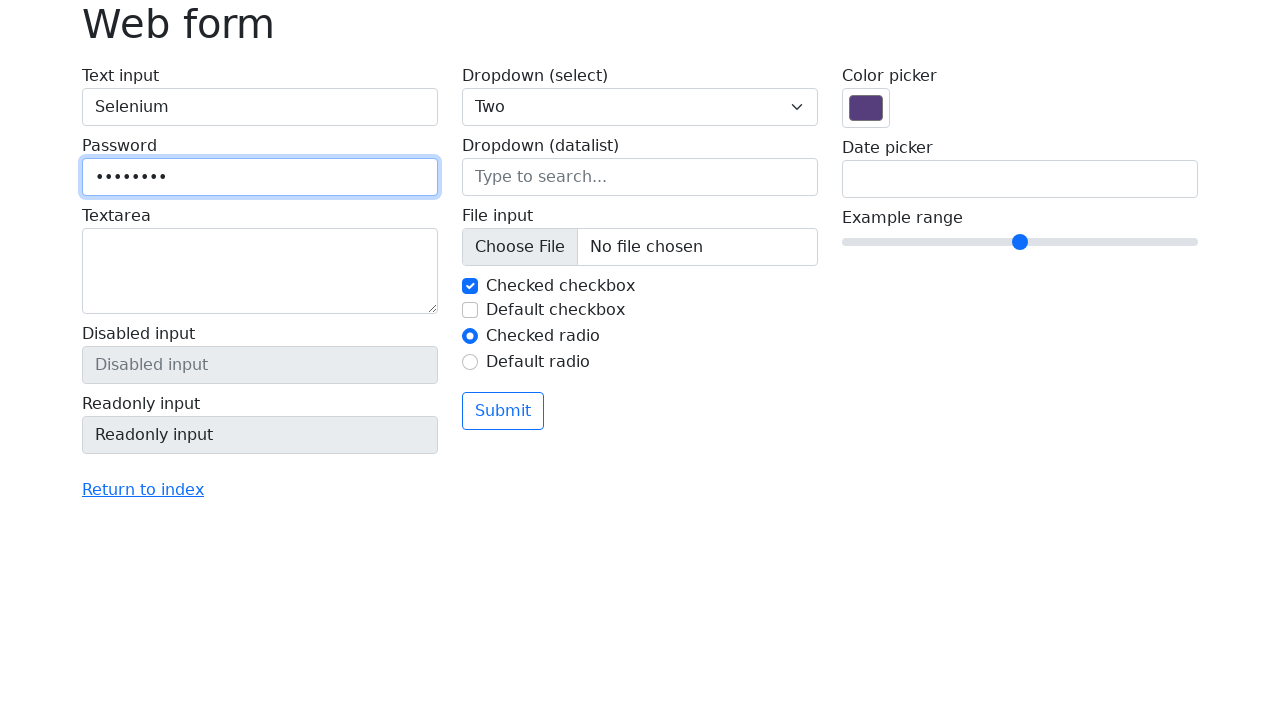

Filled date input with '05/10/2023' on input[name='my-date']
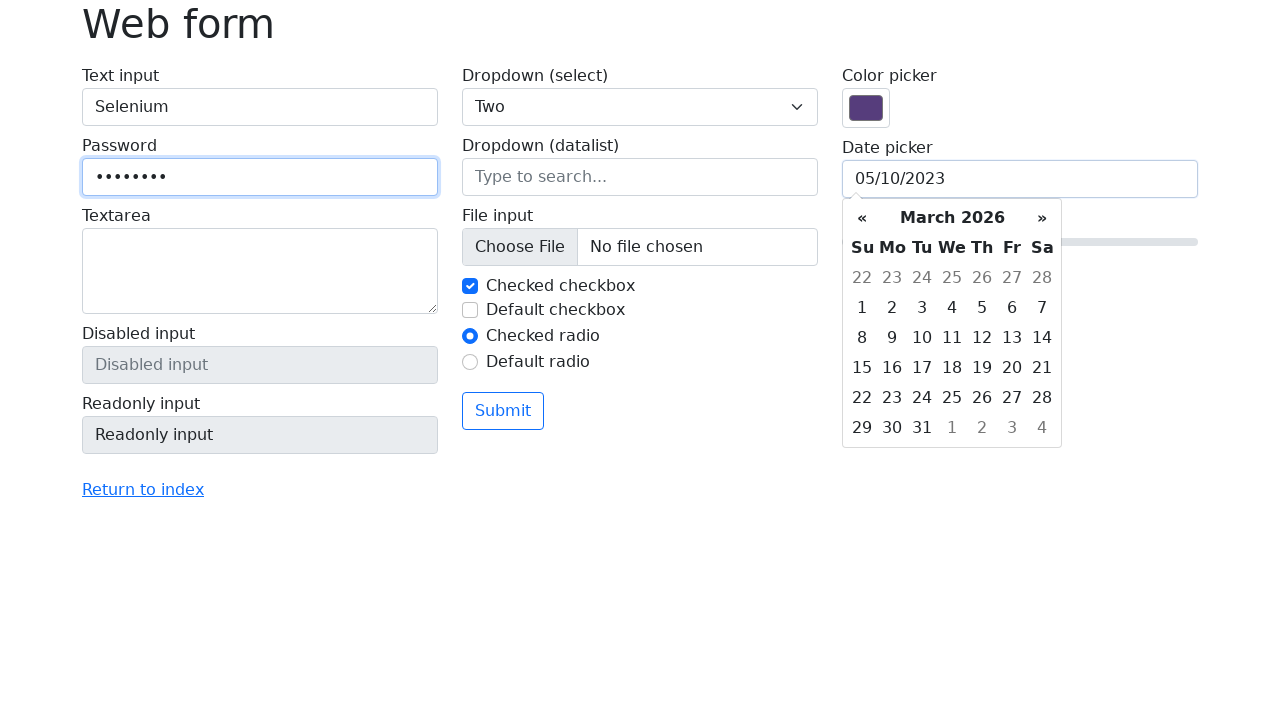

Clicked submit button to submit form at (503, 411) on button[type='submit']
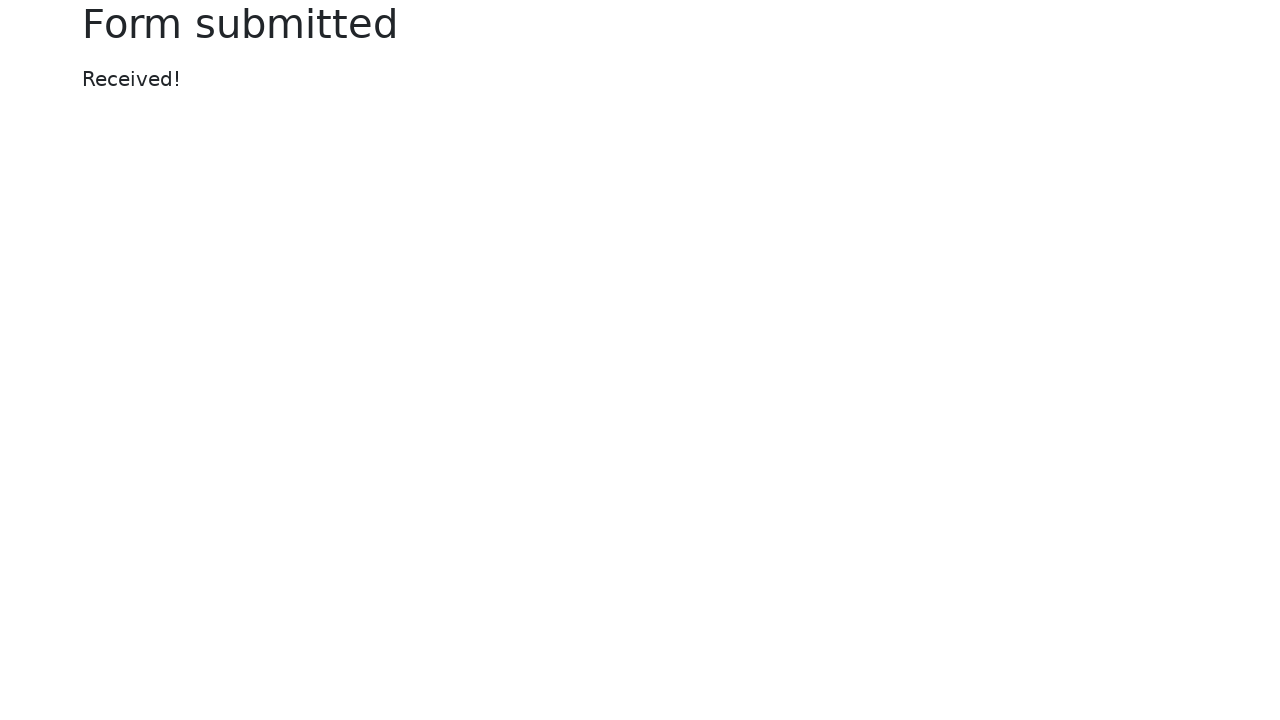

Form submission successful, message element appeared
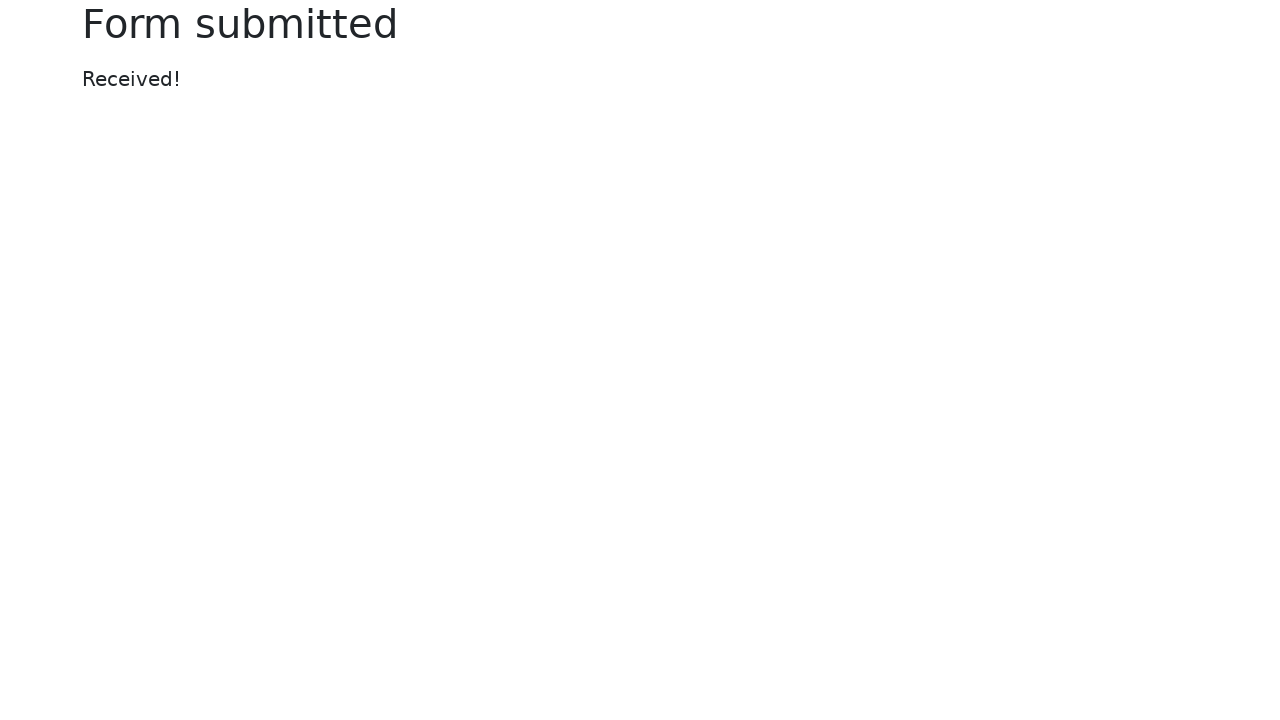

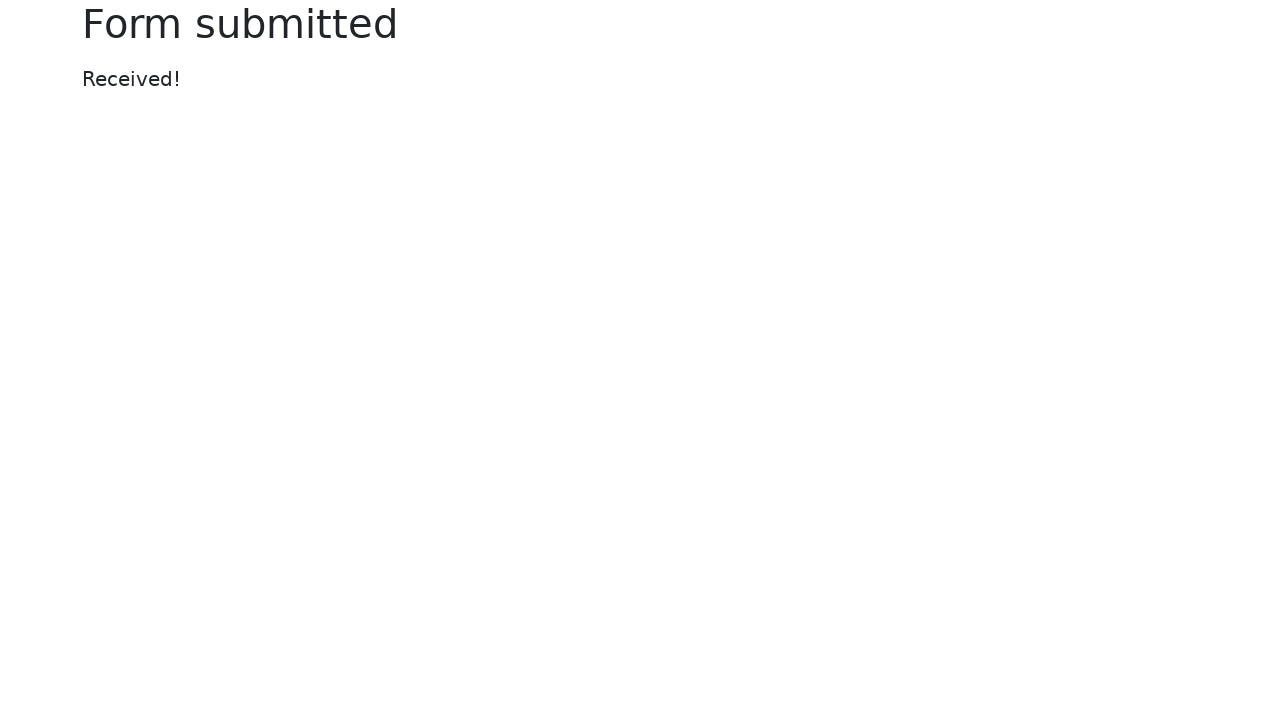